Tests dynamic controls page by clicking a checkbox, removing it via button click, waiting for it to disappear, then adding it back.

Starting URL: https://the-internet.herokuapp.com/

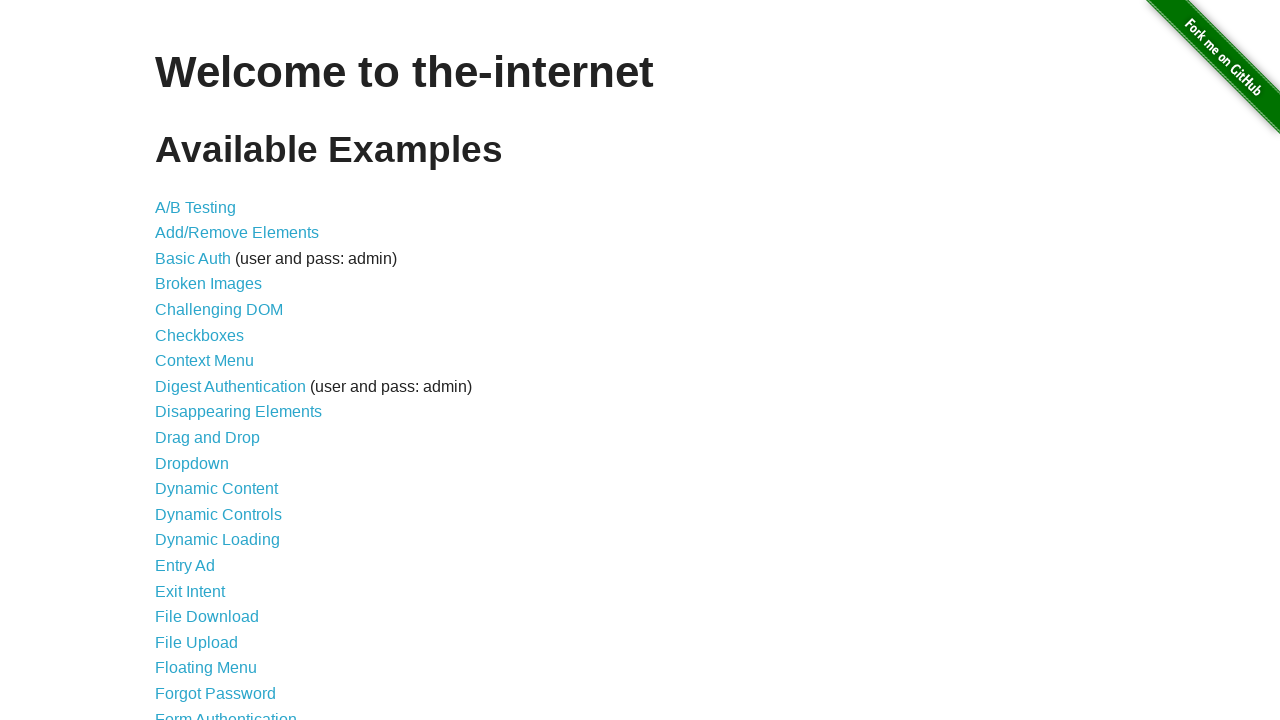

Navigated to the-internet.herokuapp.com homepage
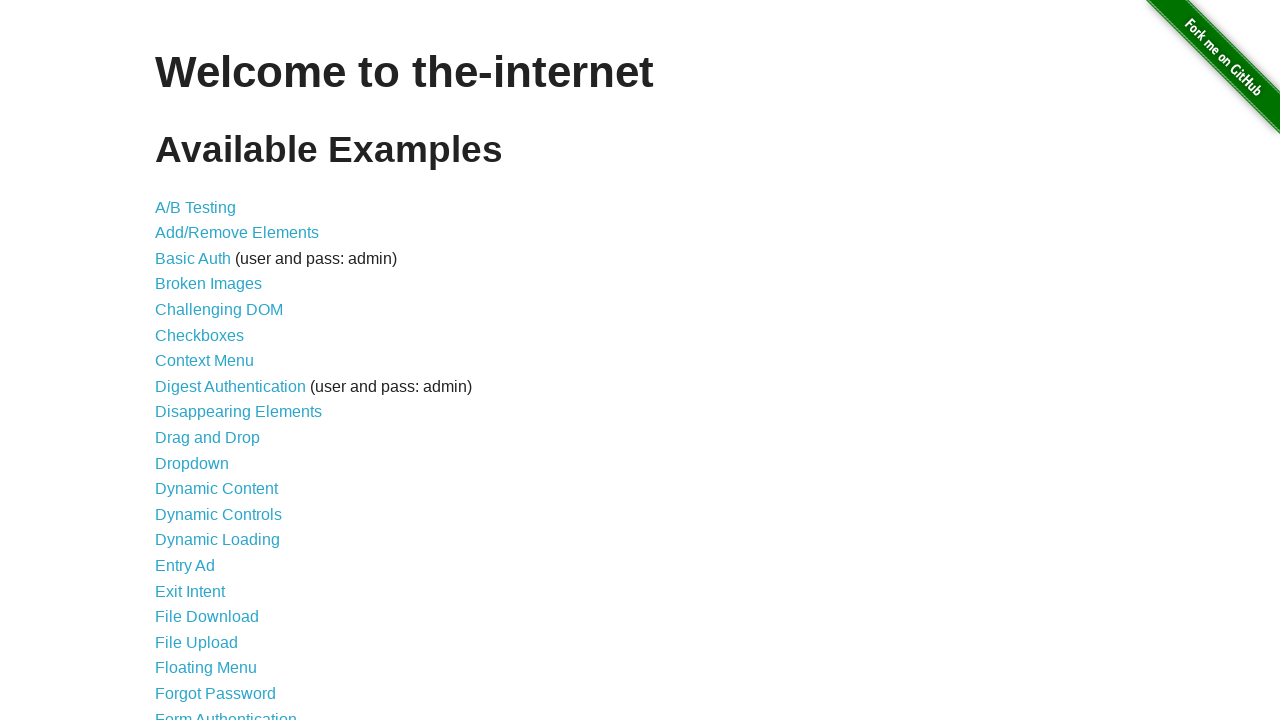

Clicked link to navigate to Dynamic Controls page at (218, 514) on xpath=//div[@id='content']/ul//a[@href='/dynamic_controls']
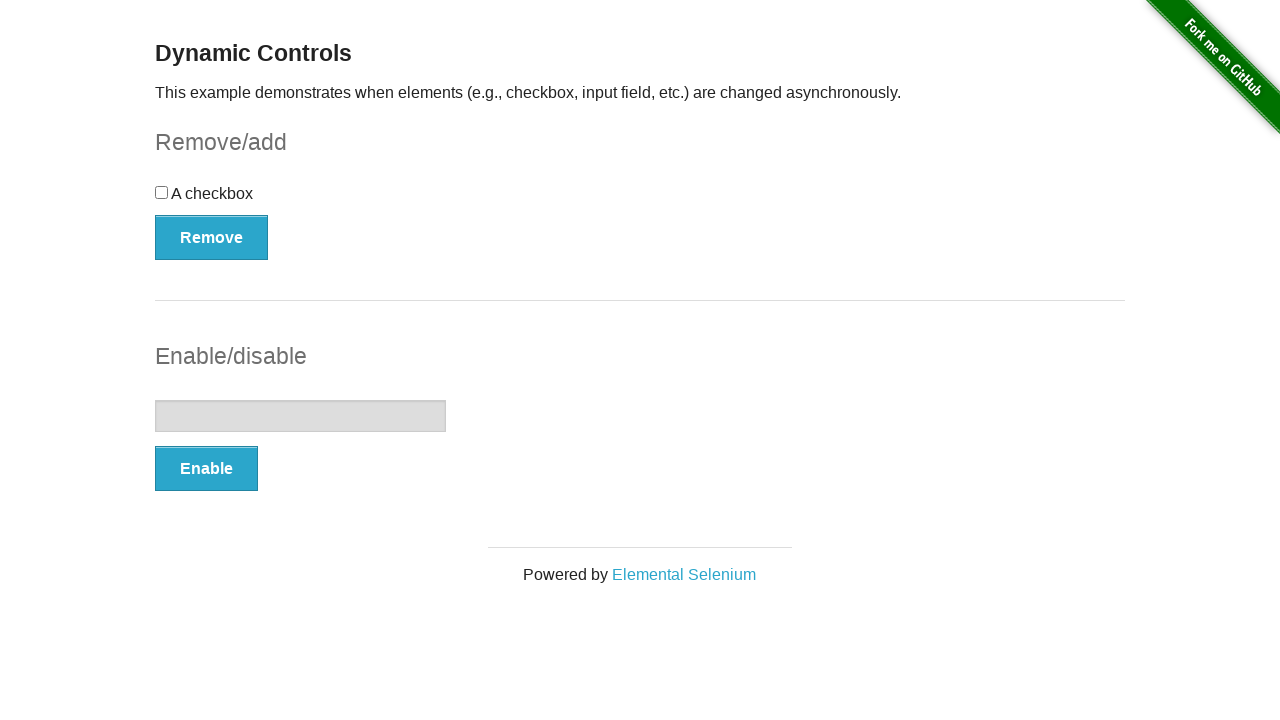

Clicked the checkbox to select it at (640, 200) on #checkbox
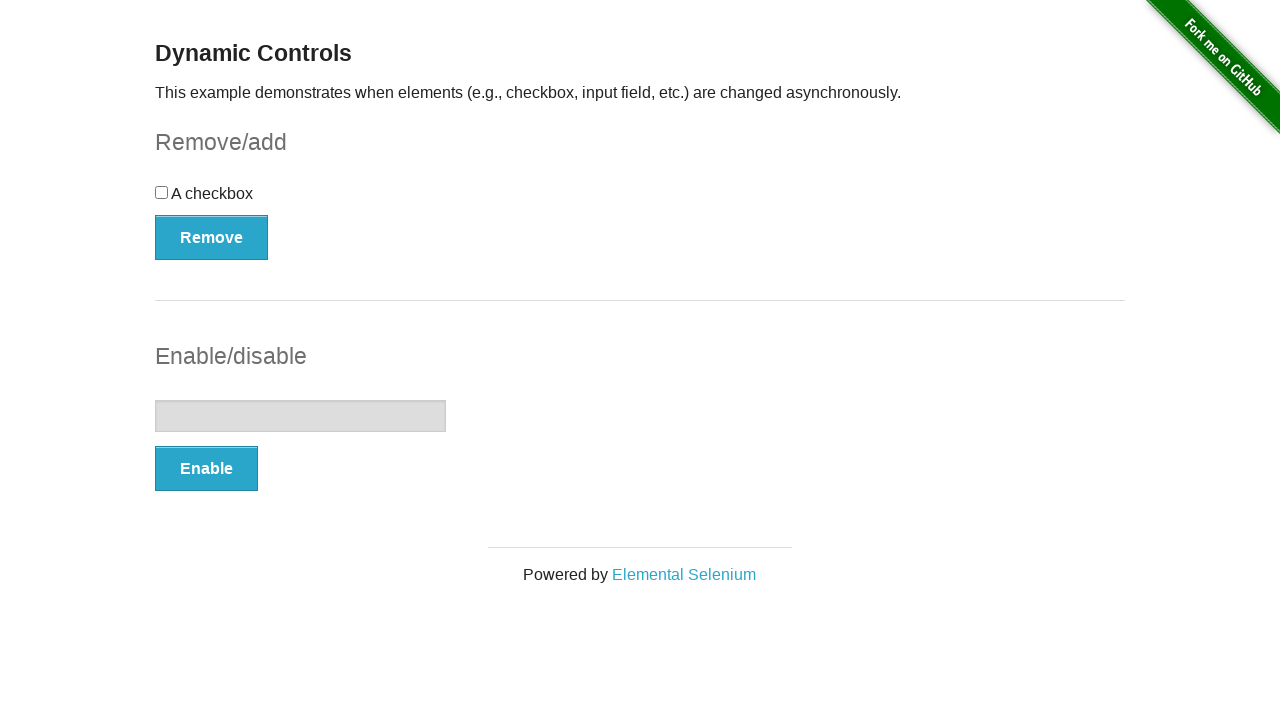

Clicked the Remove button to remove the checkbox at (212, 237) on xpath=//form[@id='checkbox-example']/button[@type='button']
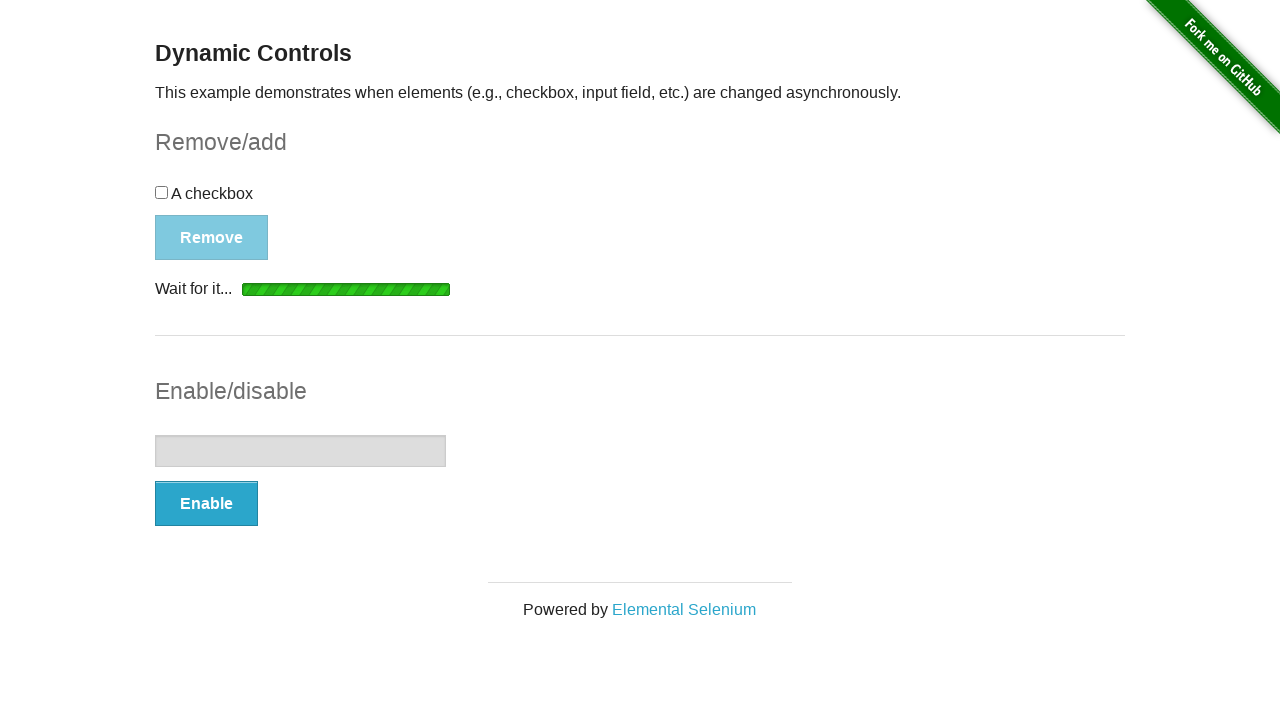

Verified checkbox has been detached from the DOM
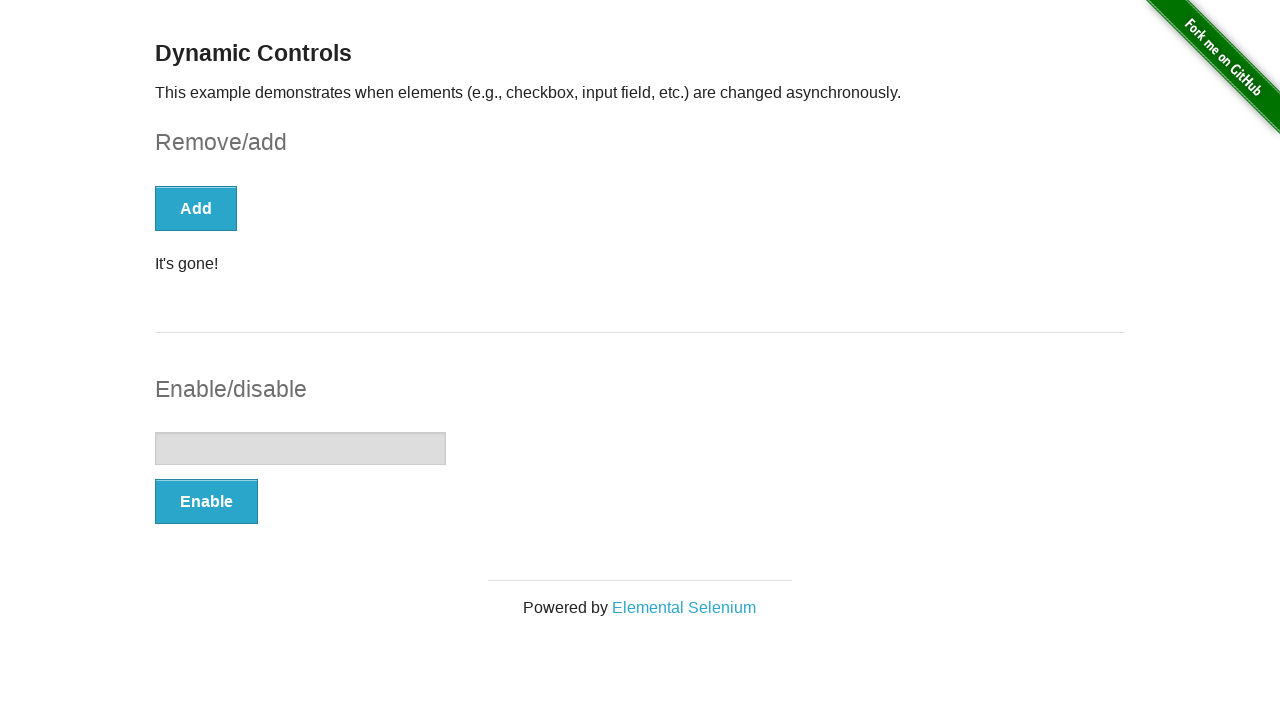

Clicked the Add button to bring the checkbox back at (196, 208) on xpath=//form[@id='checkbox-example']/button[@type='button']
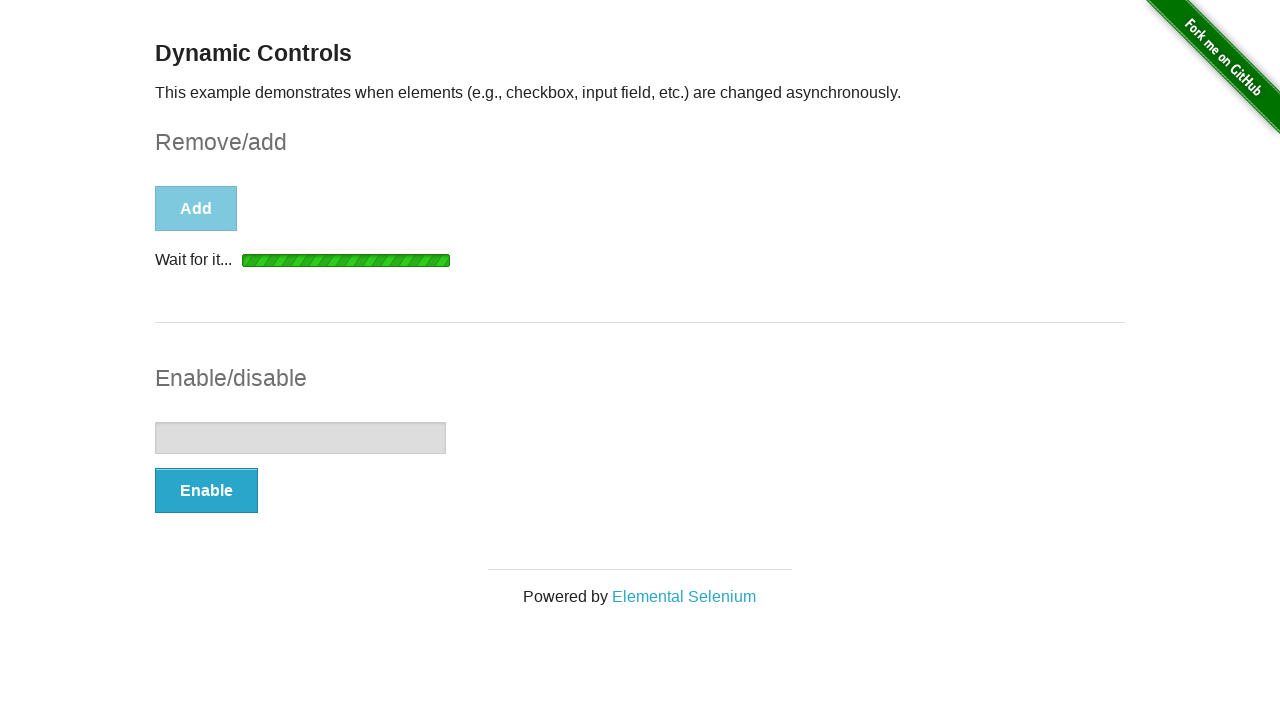

Verified checkbox has reappeared and is visible
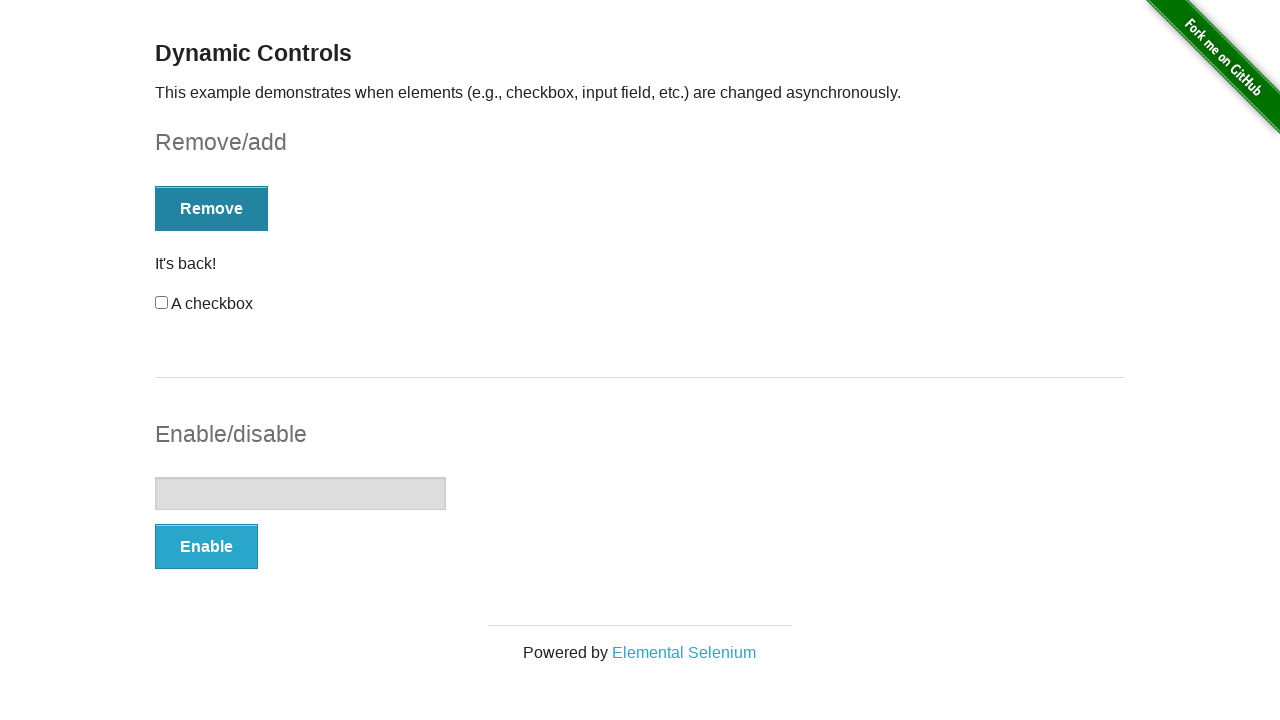

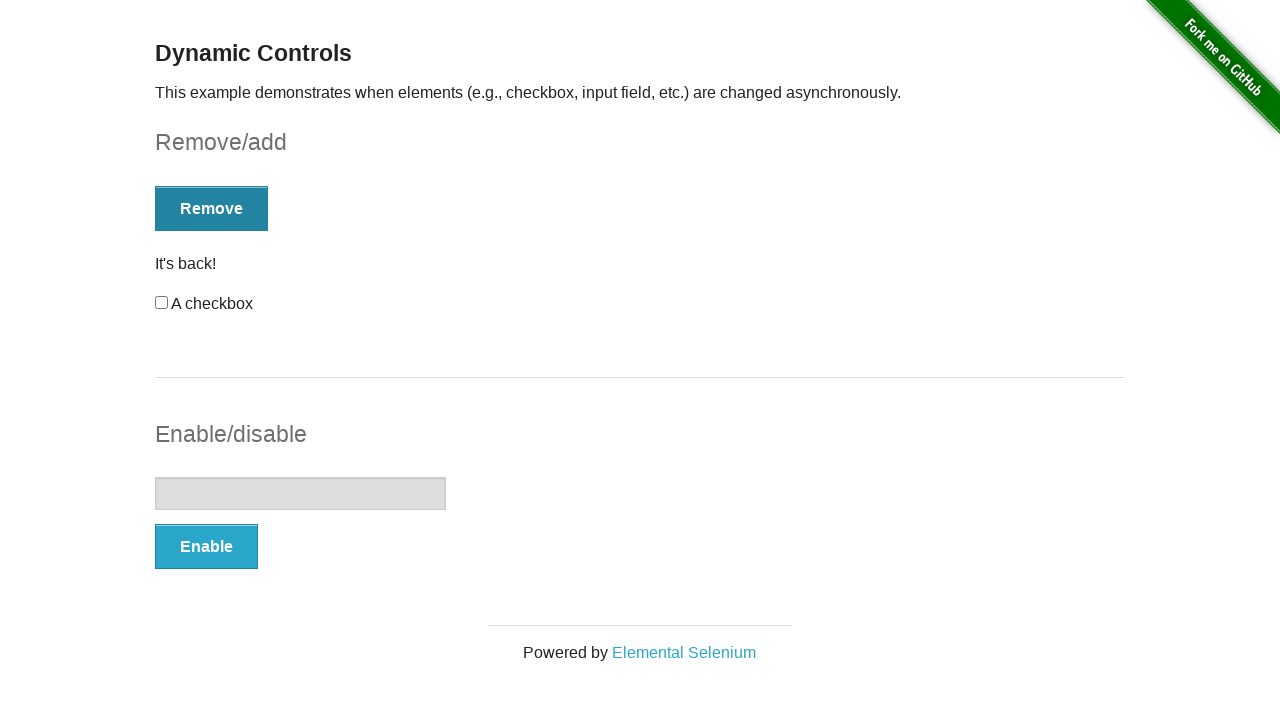